Tests dynamic content loading by clicking a start button and waiting for "Hello World!" text to appear on the page

Starting URL: https://the-internet.herokuapp.com/dynamic_loading/1

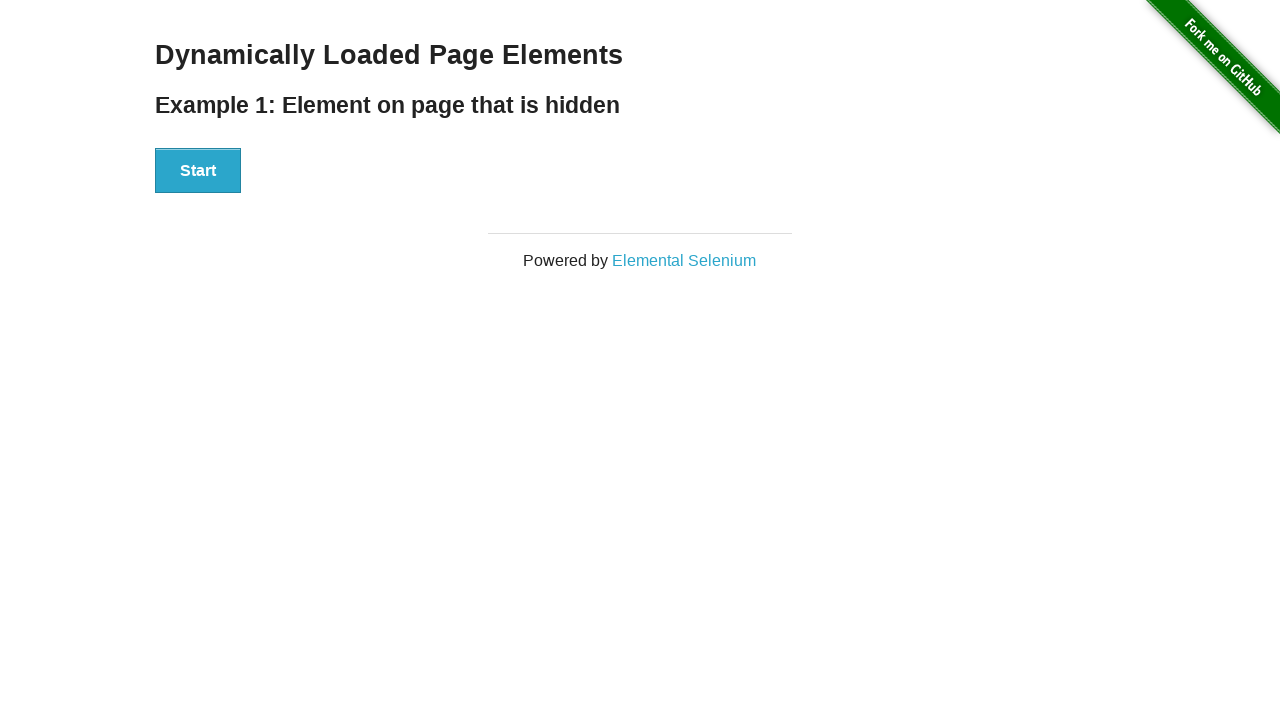

Clicked start button to trigger dynamic loading at (198, 171) on #start>button
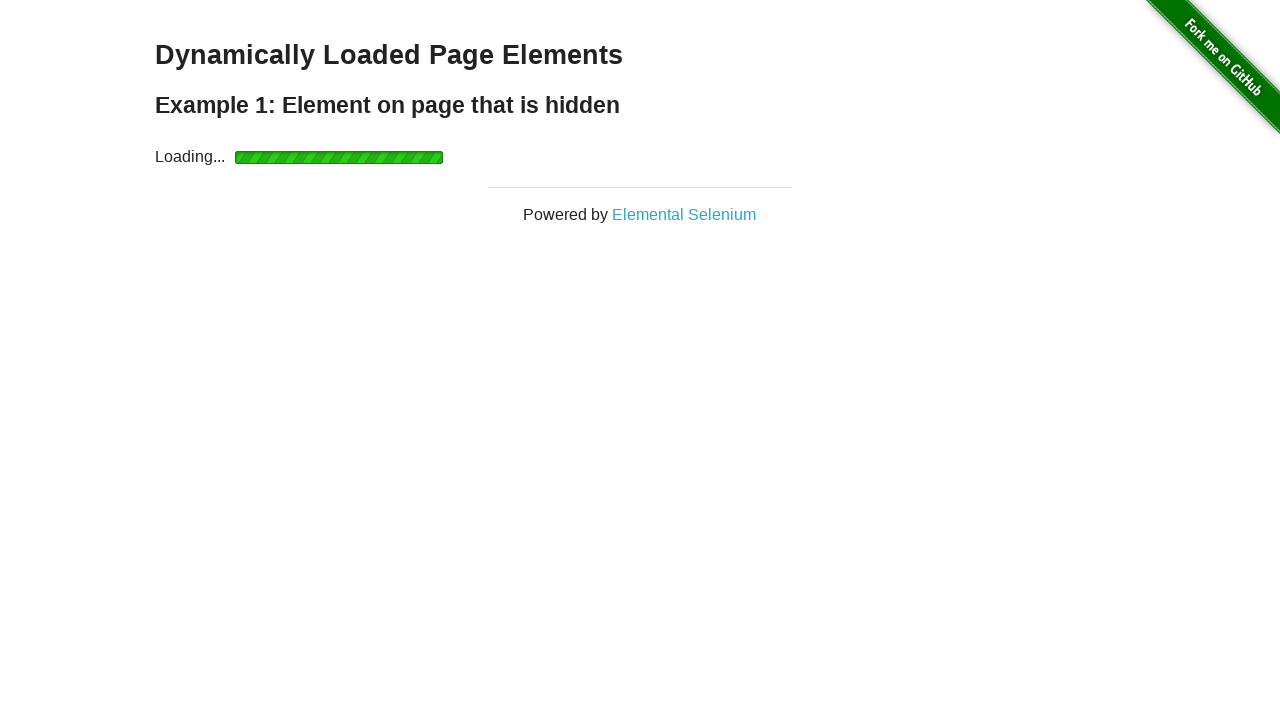

Waited for 'Hello World!' text to appear on the page
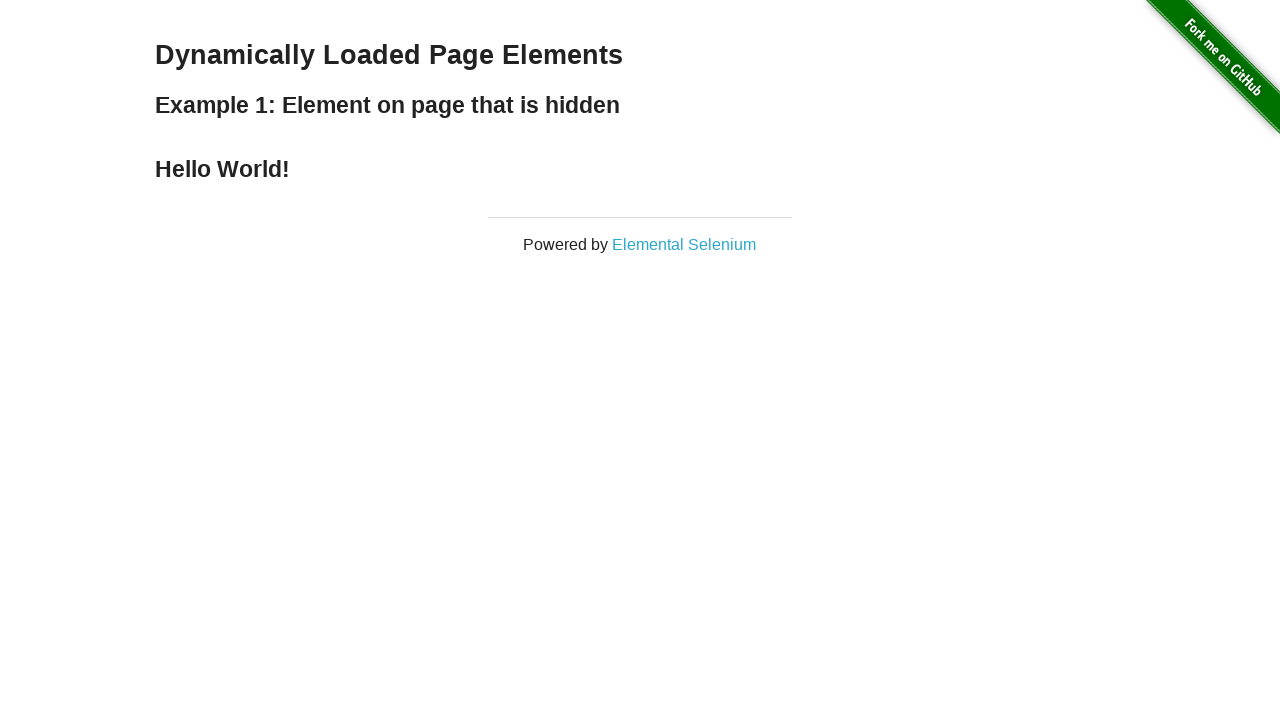

Located the 'Hello World!' text element
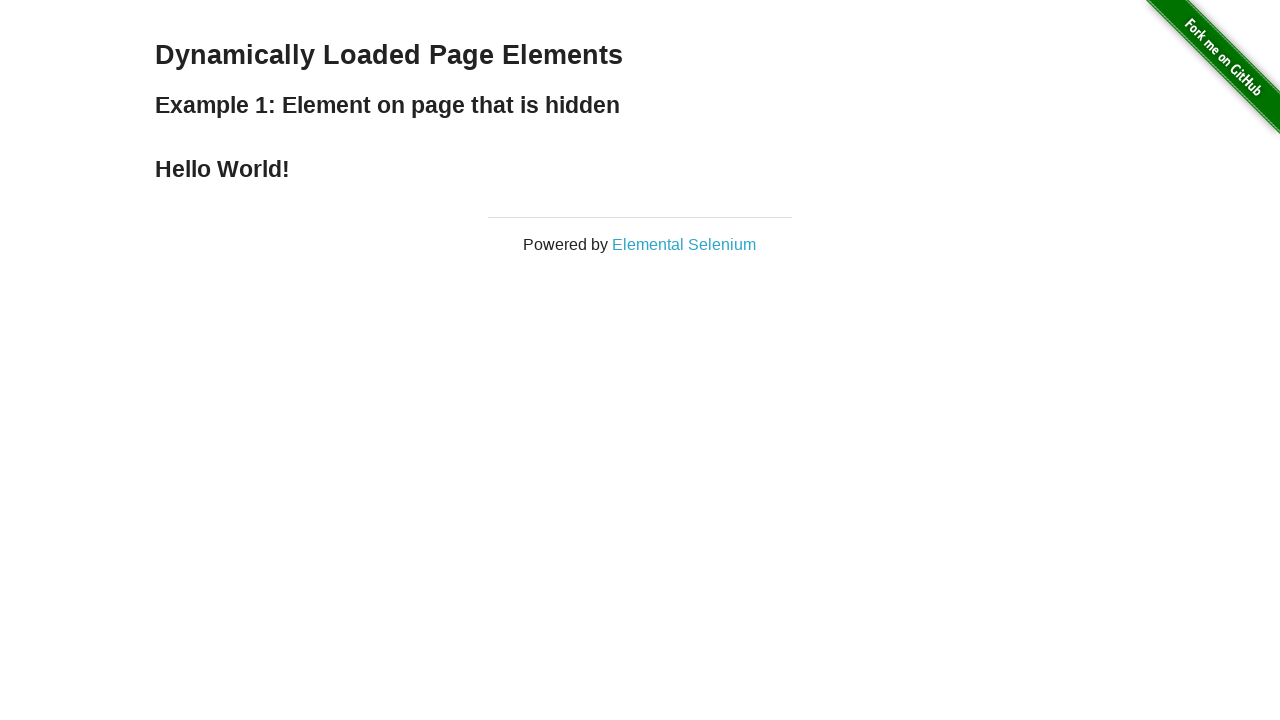

Verified that the text content equals 'Hello World!'
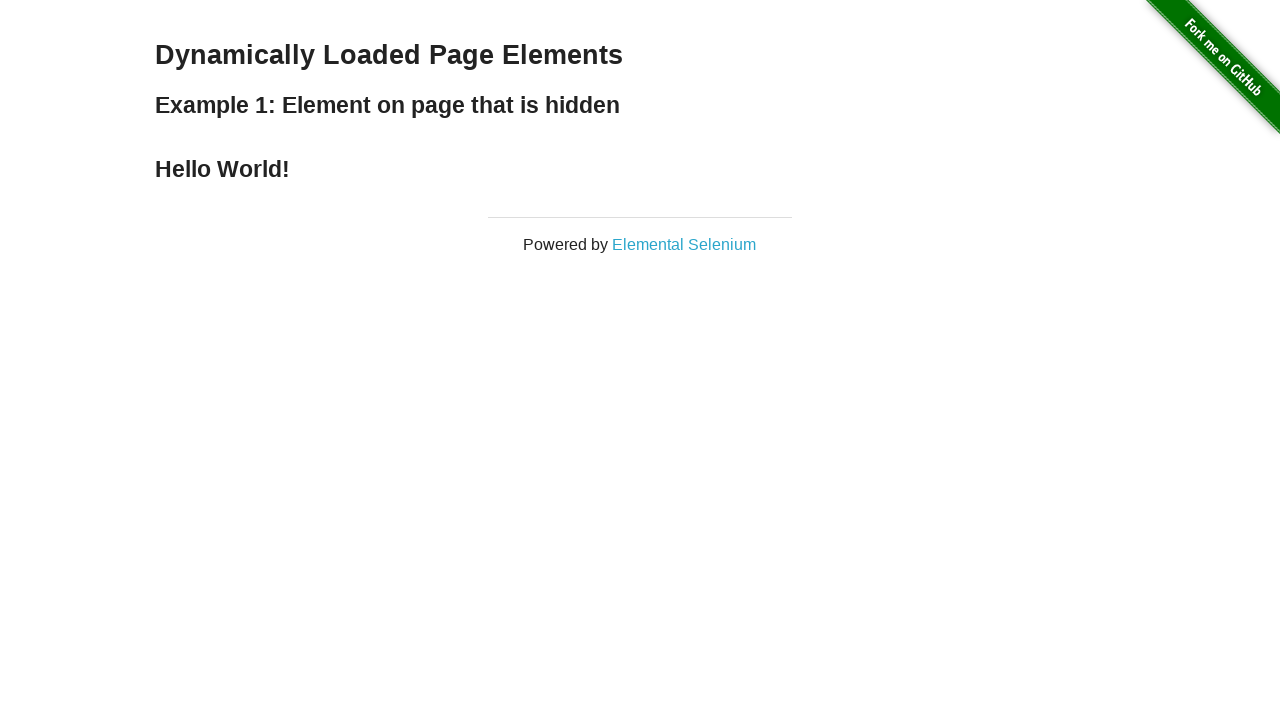

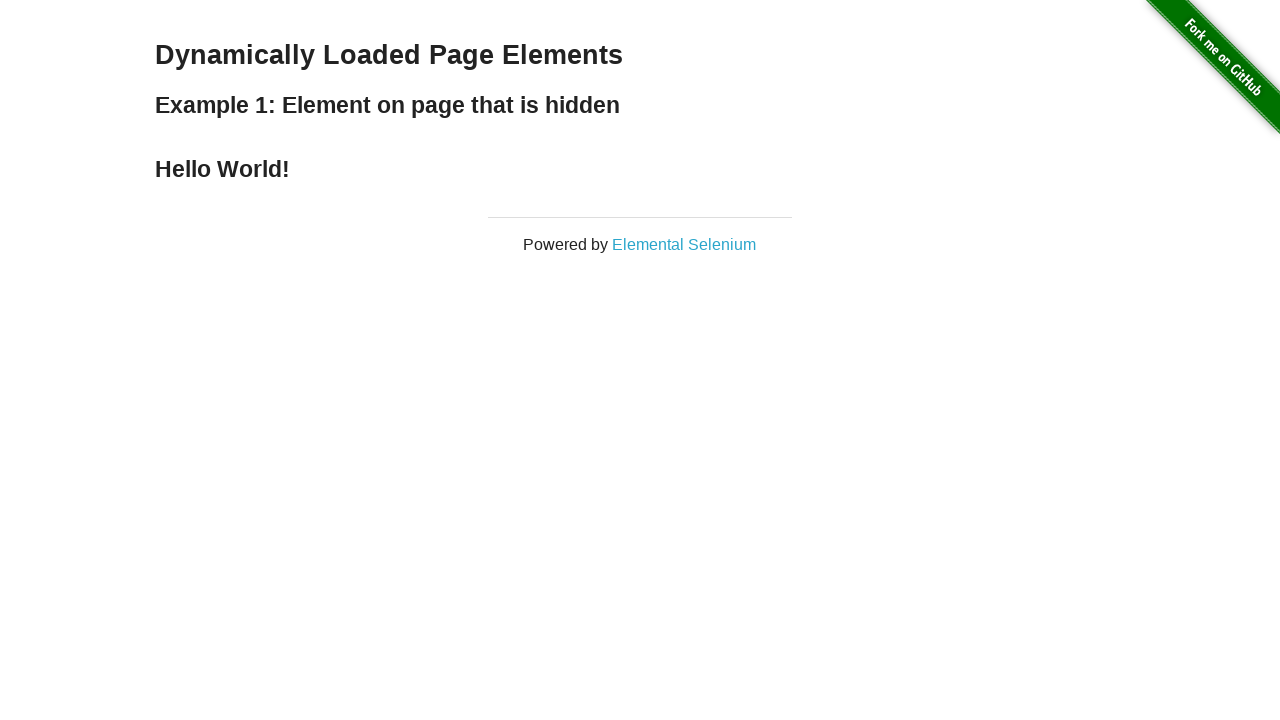